Fills out a contact form on Sweetours website with first name, last name, phone number, and trip details message

Starting URL: https://sweetours.com/contact-us/

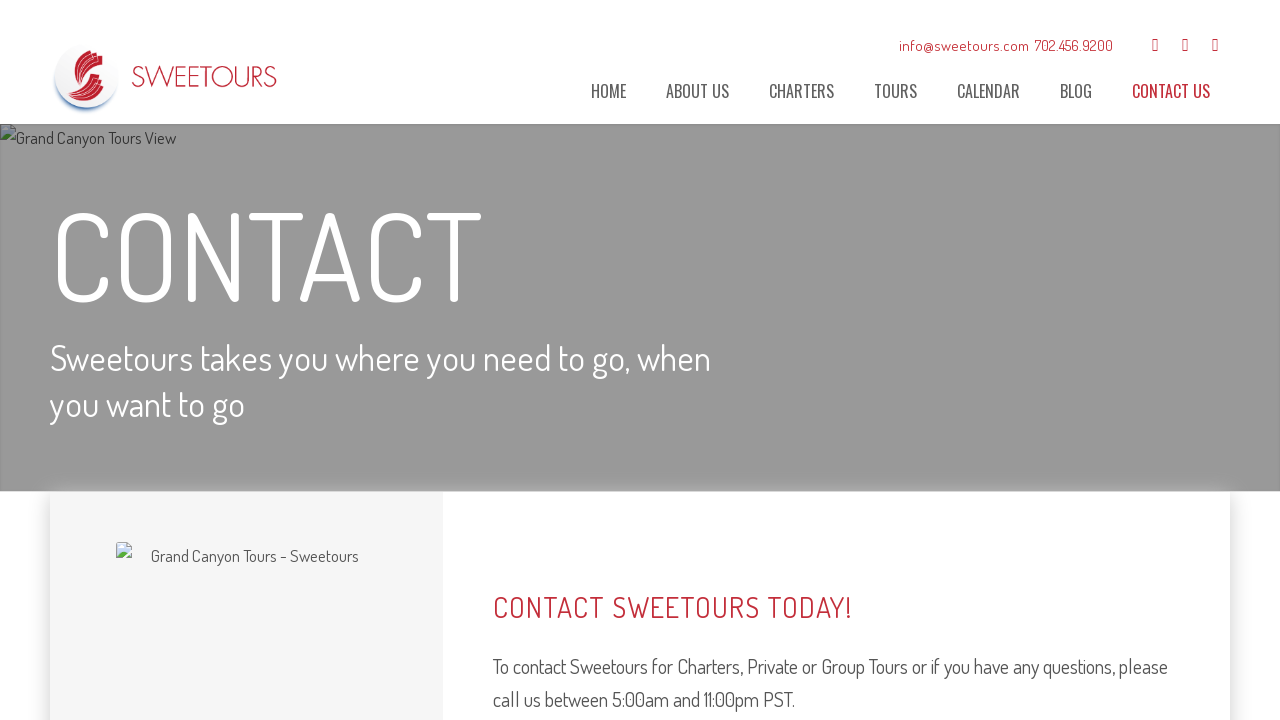

Filled first name field with 'Sarah' on #input_1_5_3
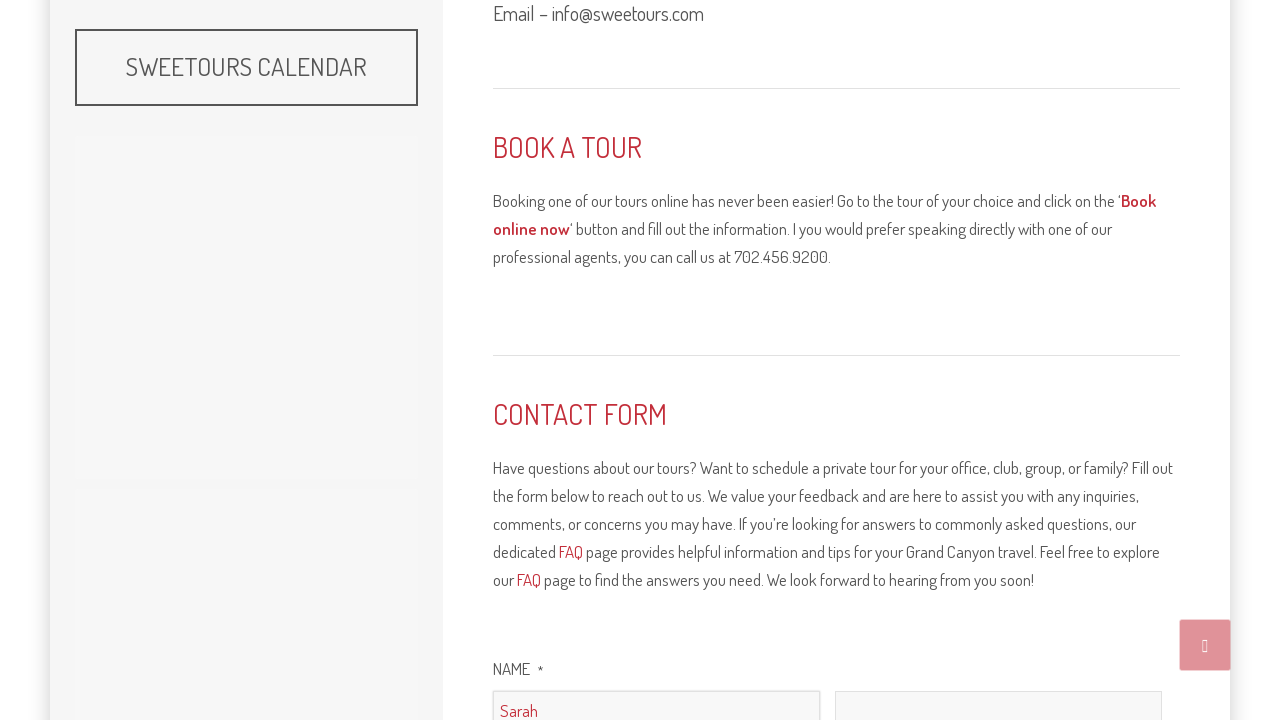

Filled last name field with 'Williams' on #input_1_5_6
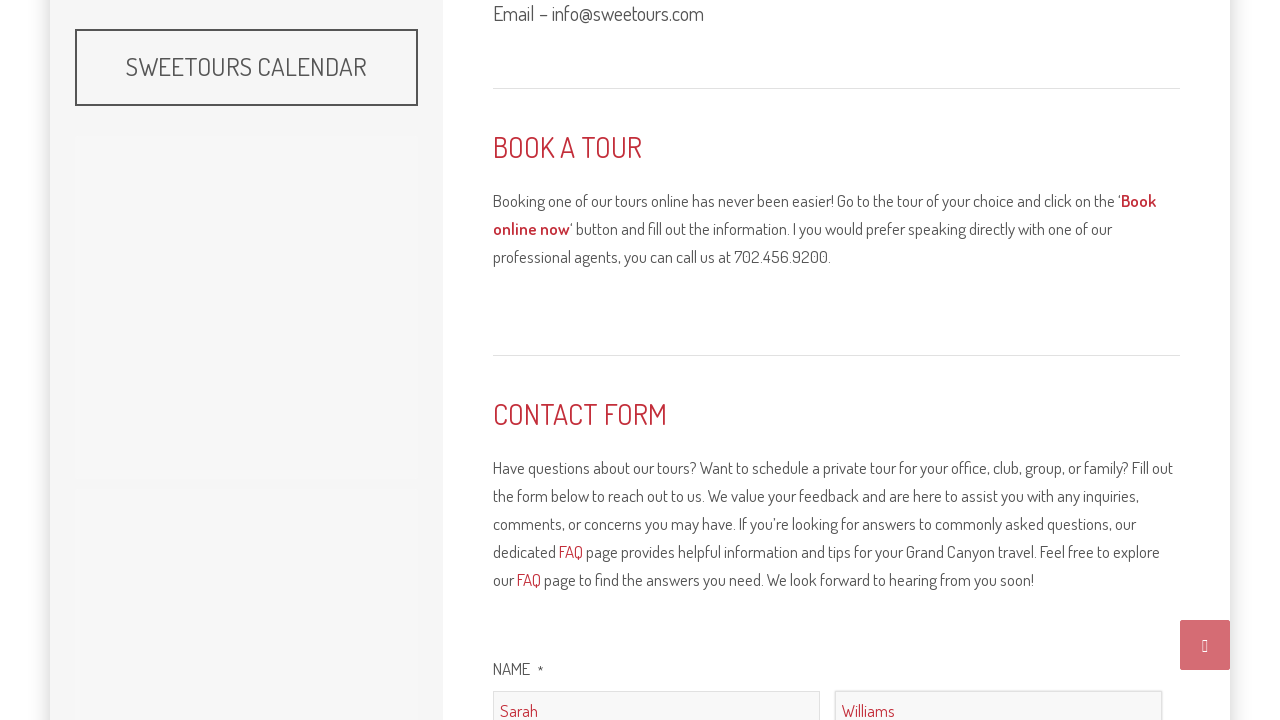

Filled phone number field with '5559876543' on #input_1_3
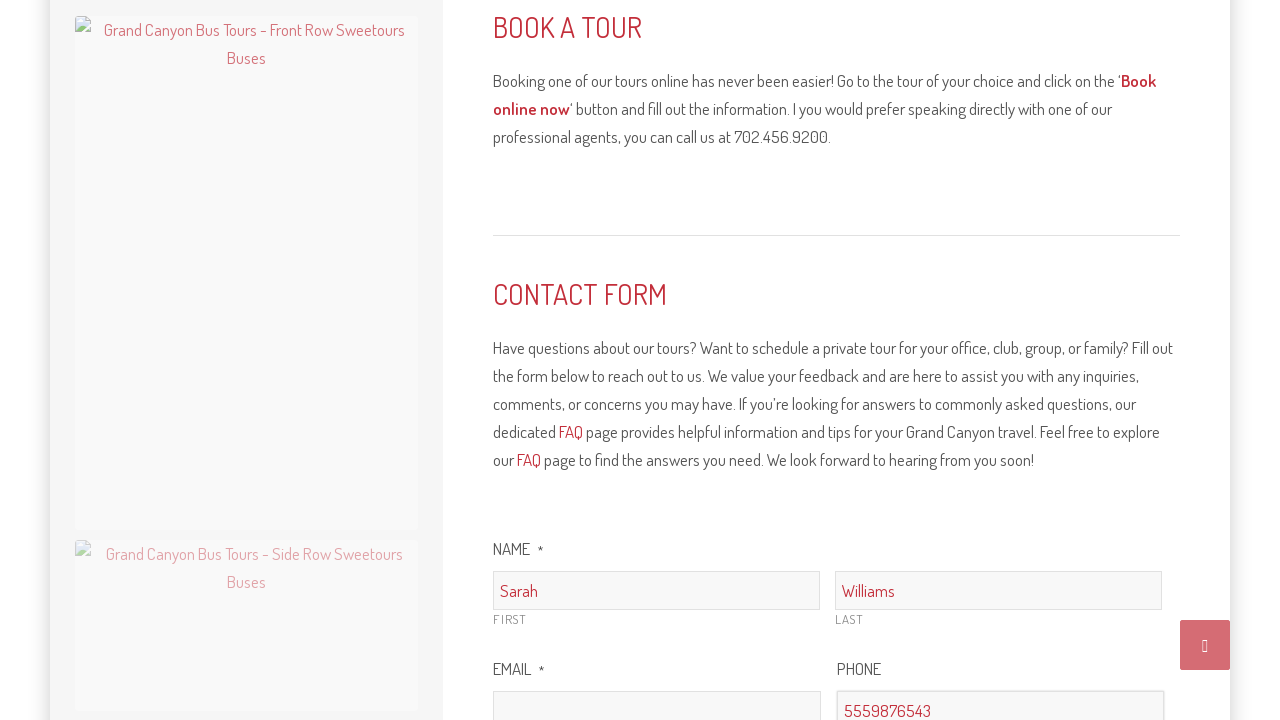

Filled trip details message with itinerary for 50 people from 1/22-1/24 on #input_1_4
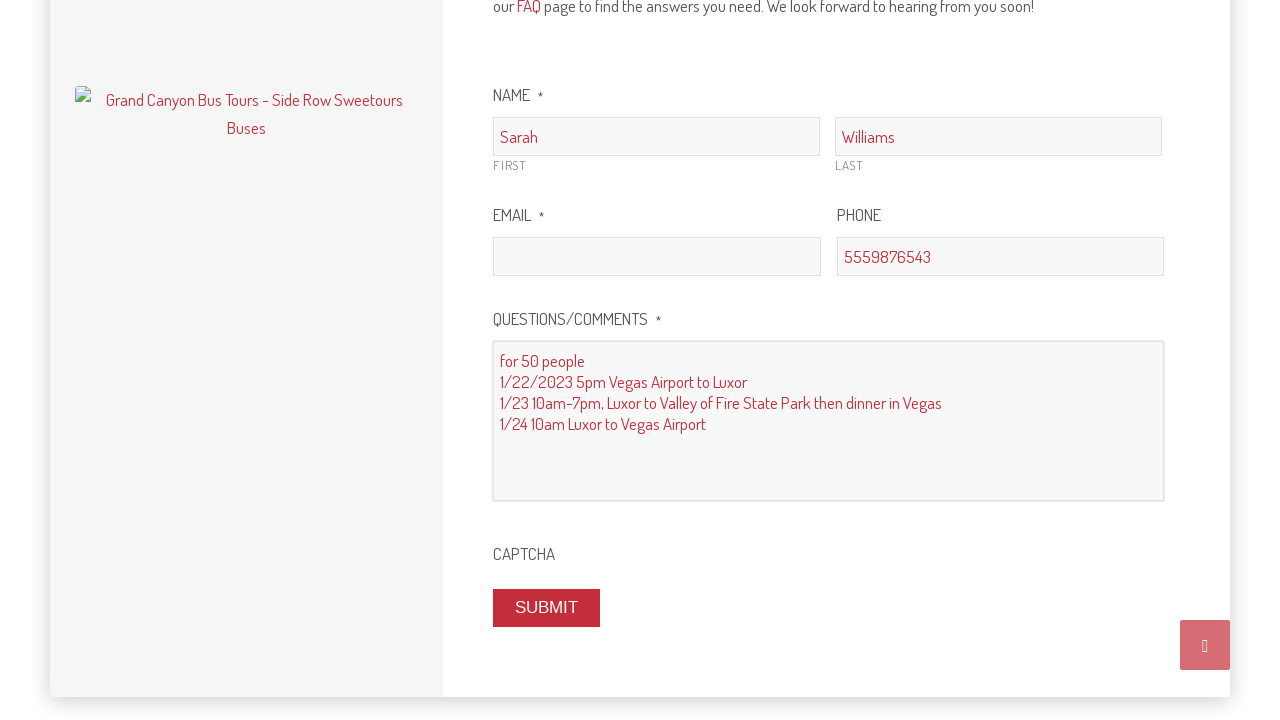

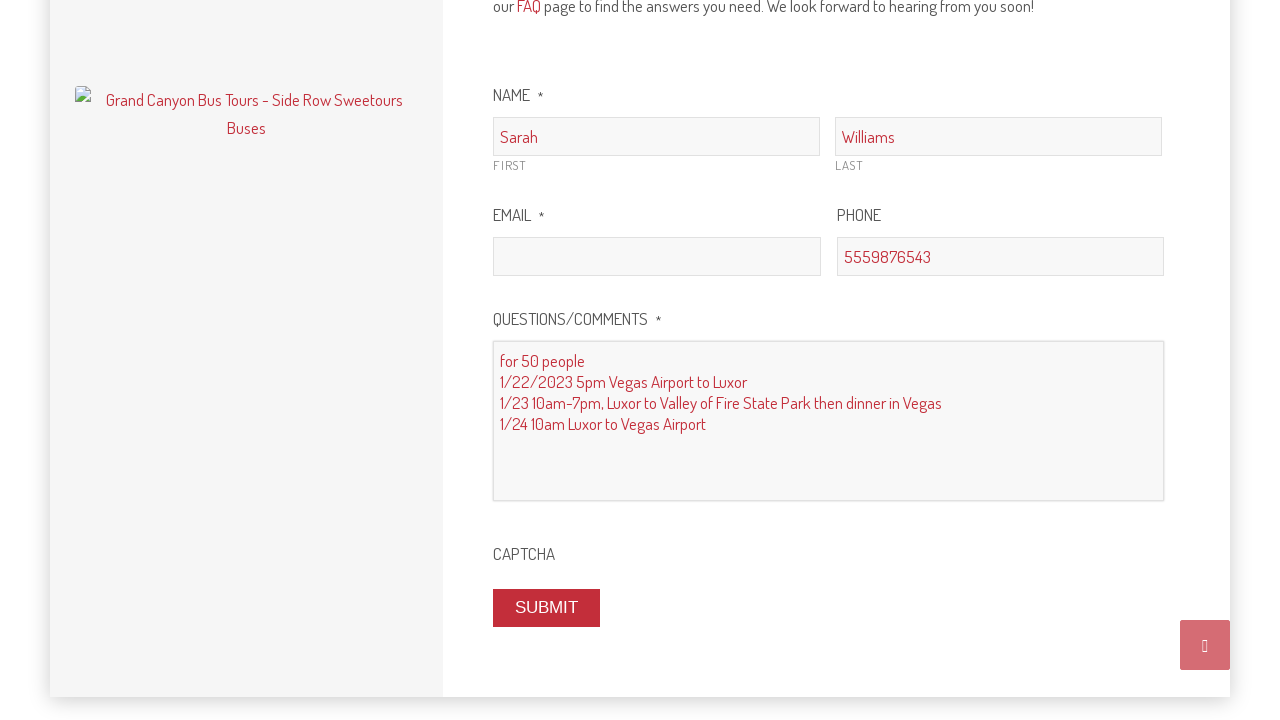